Verifies the Get Started button navigates to the Generate API Key form

Starting URL: https://api.nasa.gov/

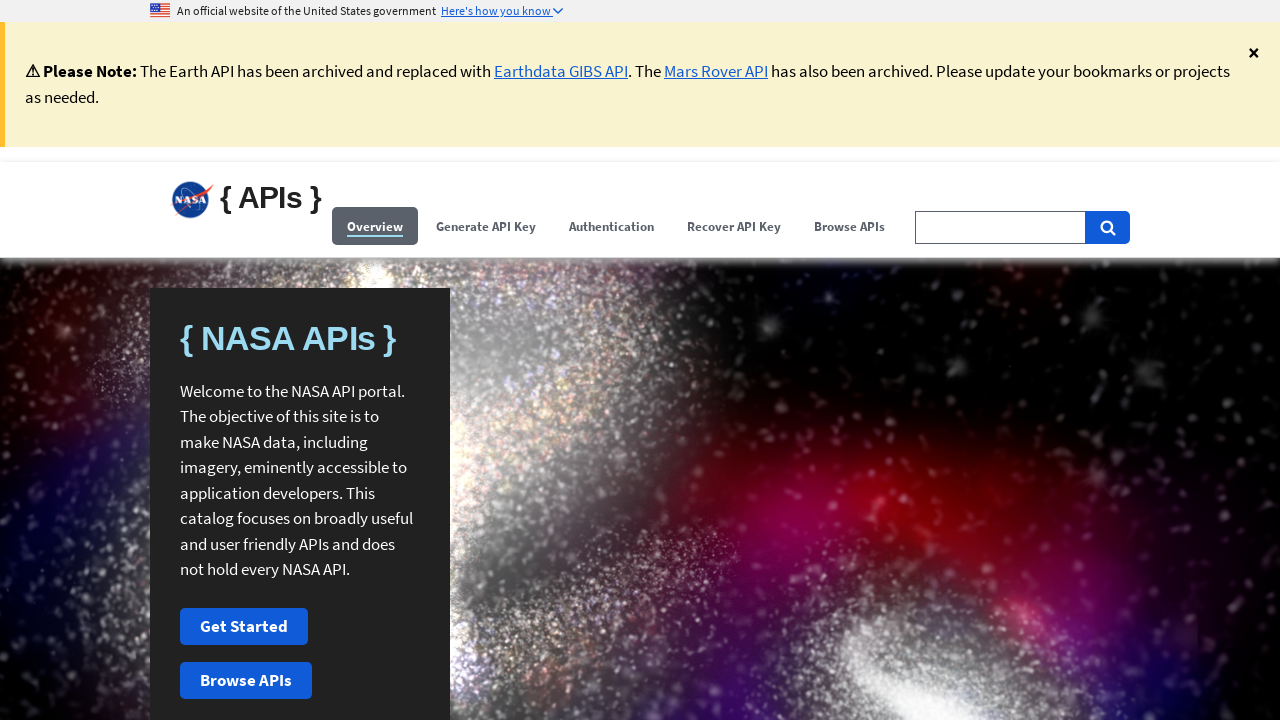

NASA API homepage loaded - favicon verified
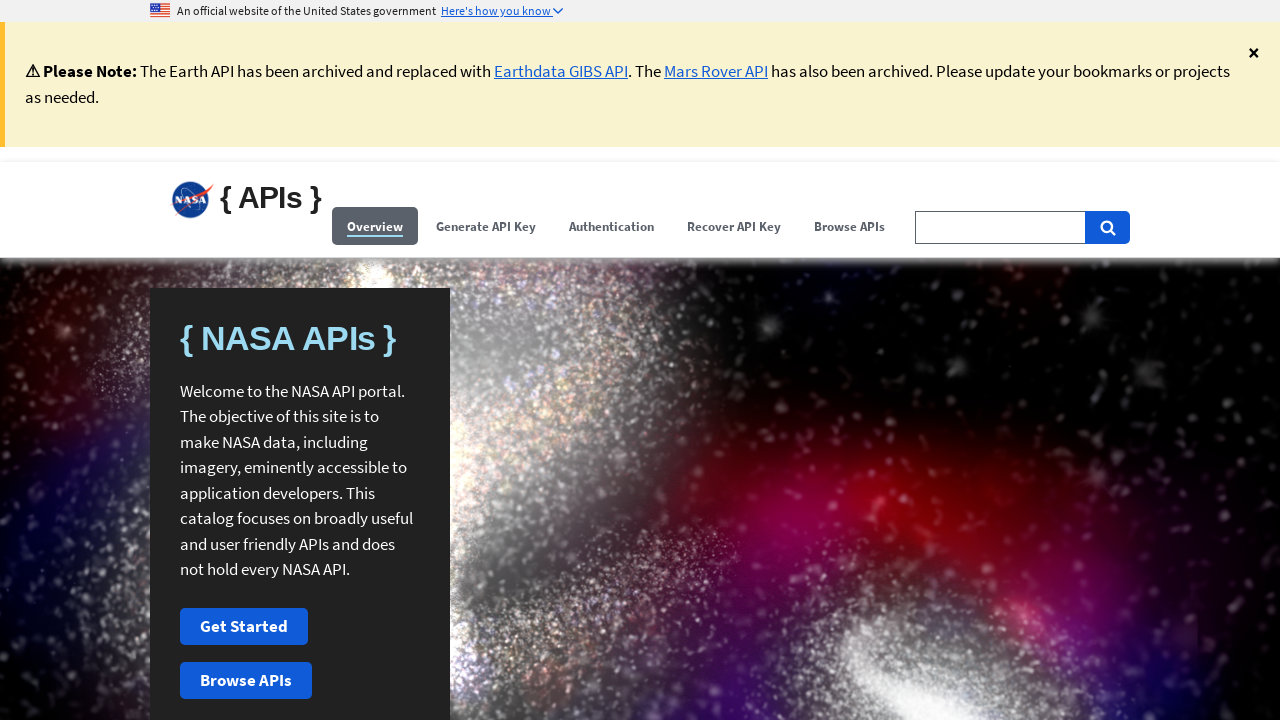

Clicked Get Started button at (244, 627) on xpath=//button[contains(.,'Get Started')]
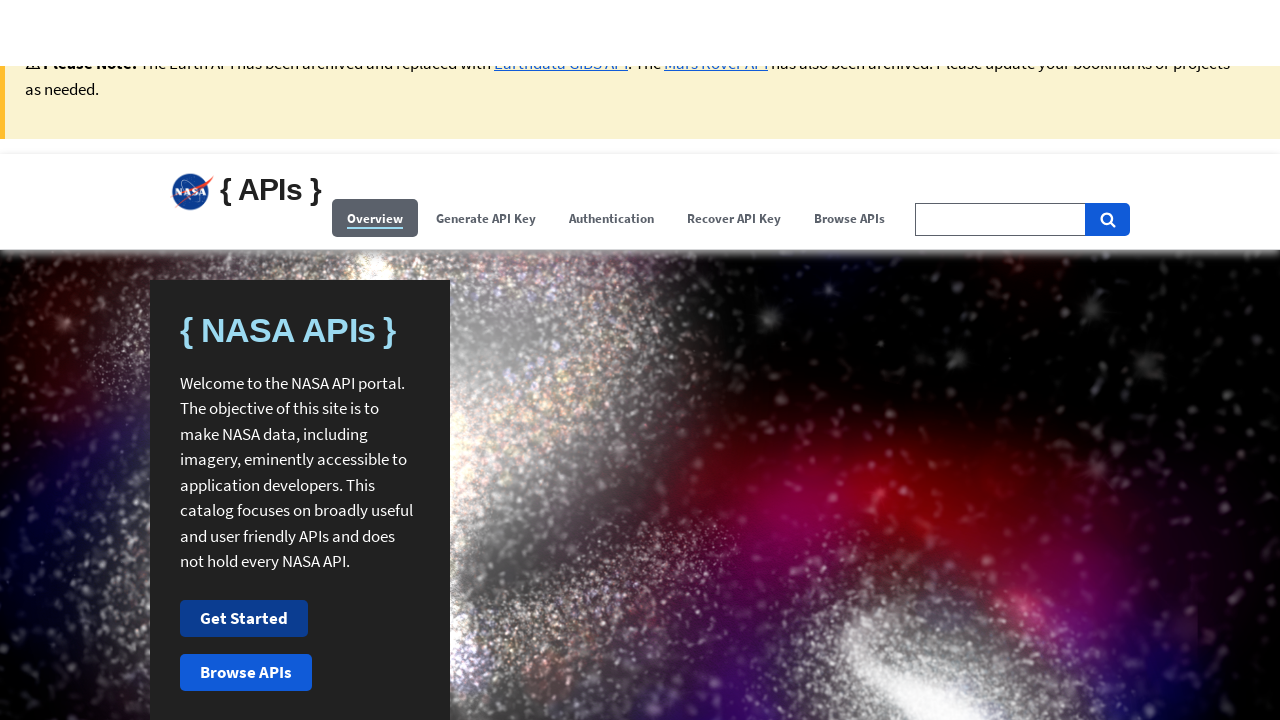

Generate API Key form displayed - navigation successful
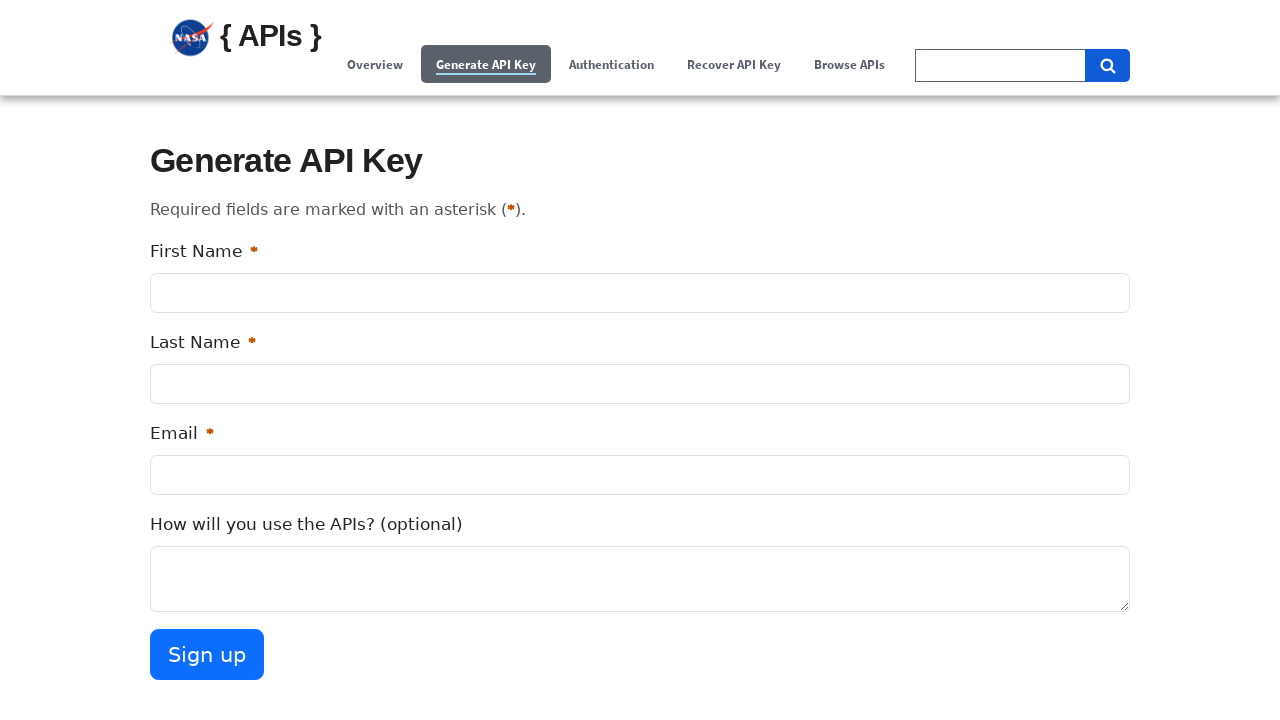

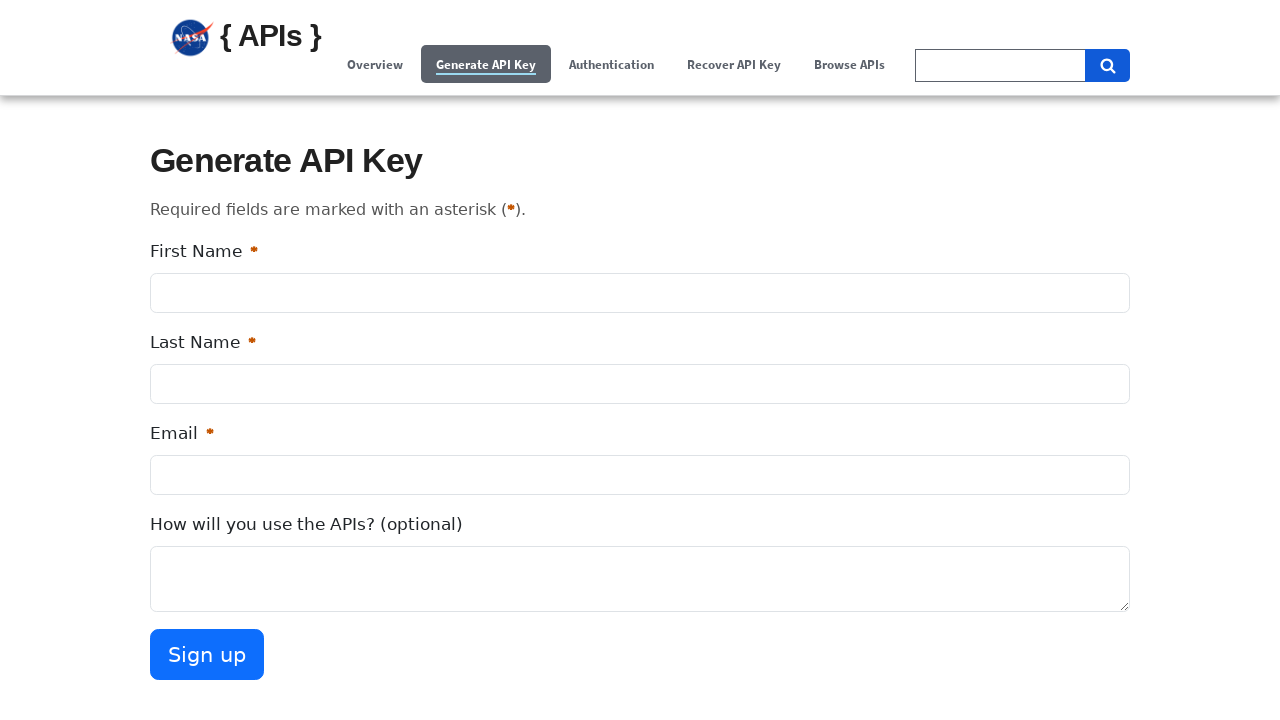